Tests todo list functionality by adding multiple todo items through the input field

Starting URL: https://example.cypress.io/todo

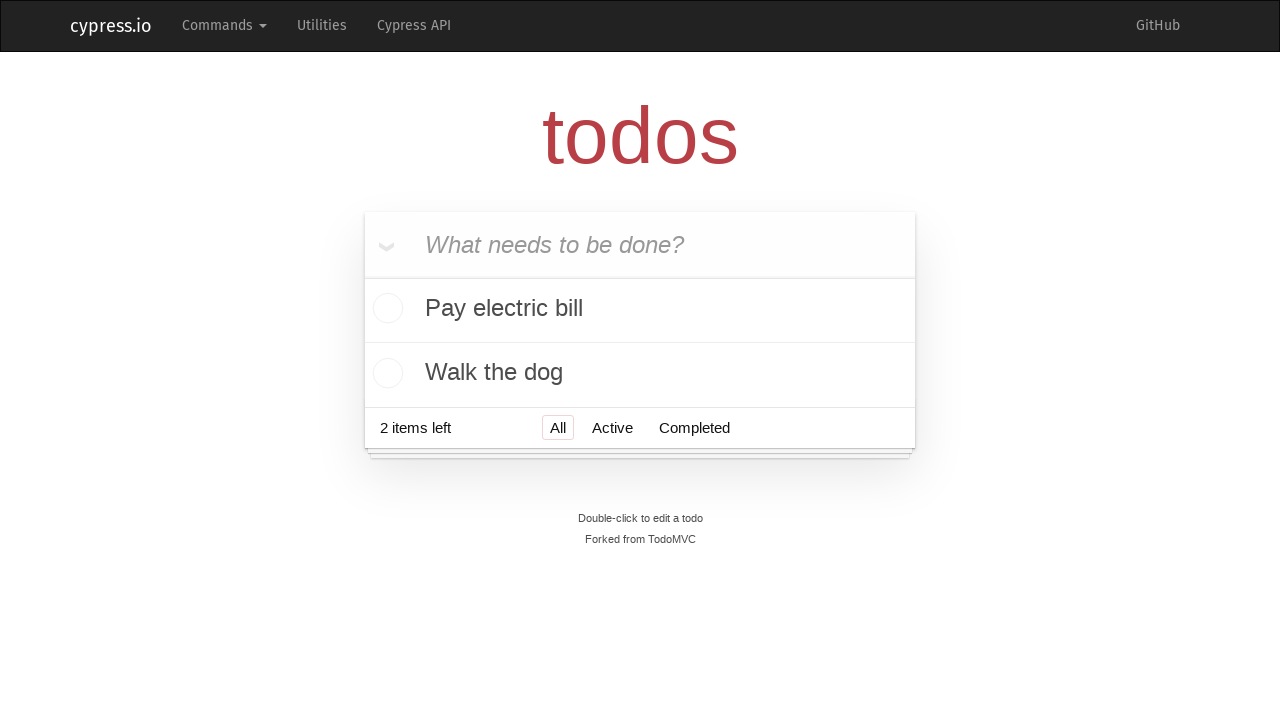

Filled todo input field with 'Visit Paris' on .new-todo
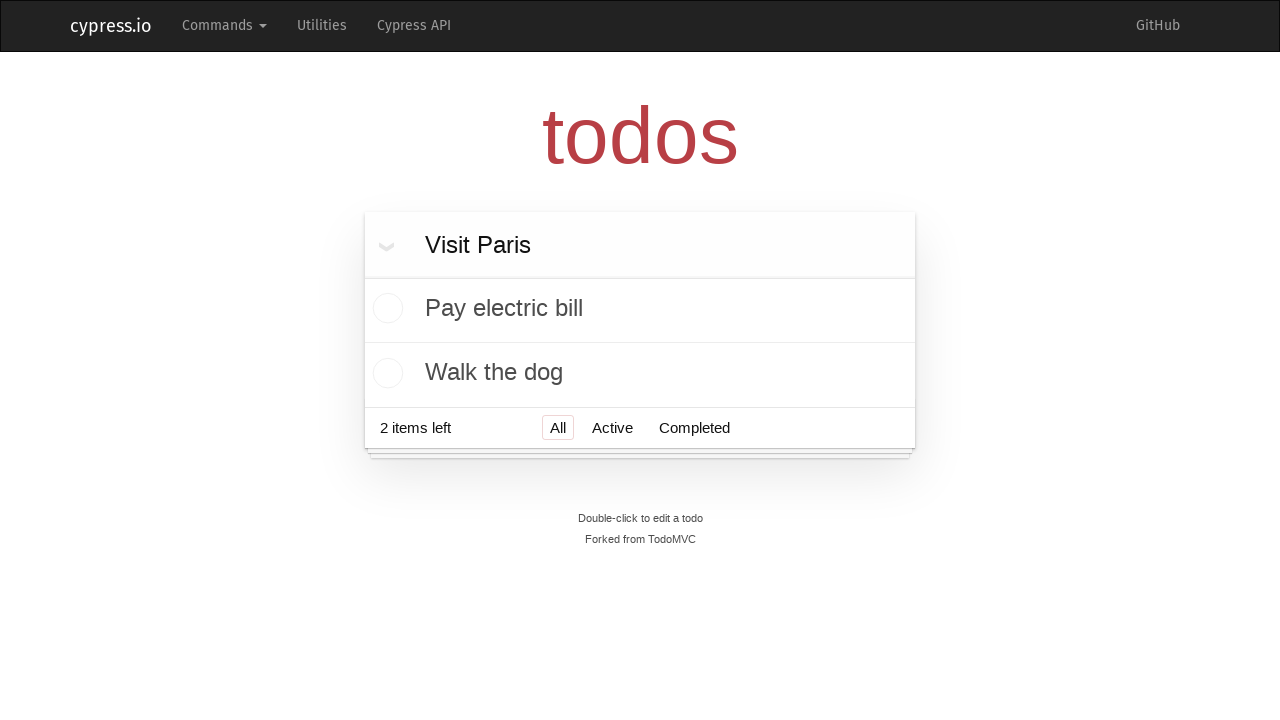

Pressed Enter to add todo item 'Visit Paris' to the list on .new-todo
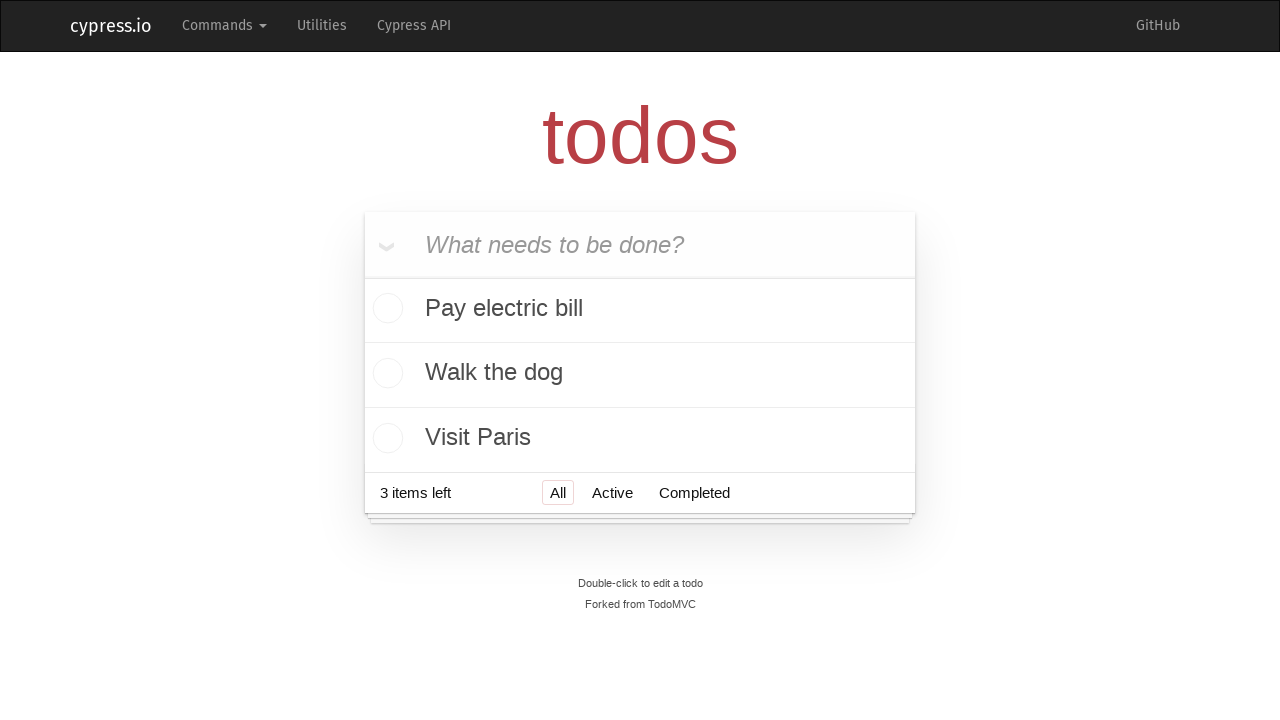

Filled todo input field with 'Visit Prague' on .new-todo
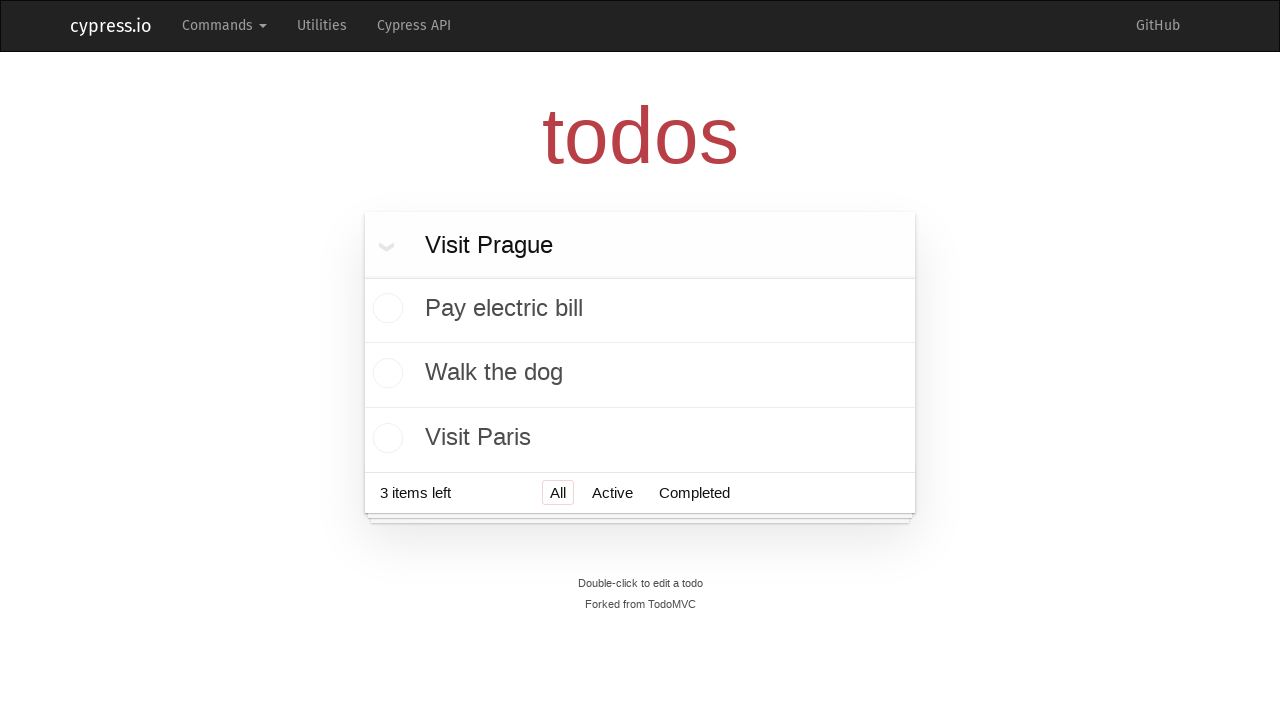

Pressed Enter to add todo item 'Visit Prague' to the list on .new-todo
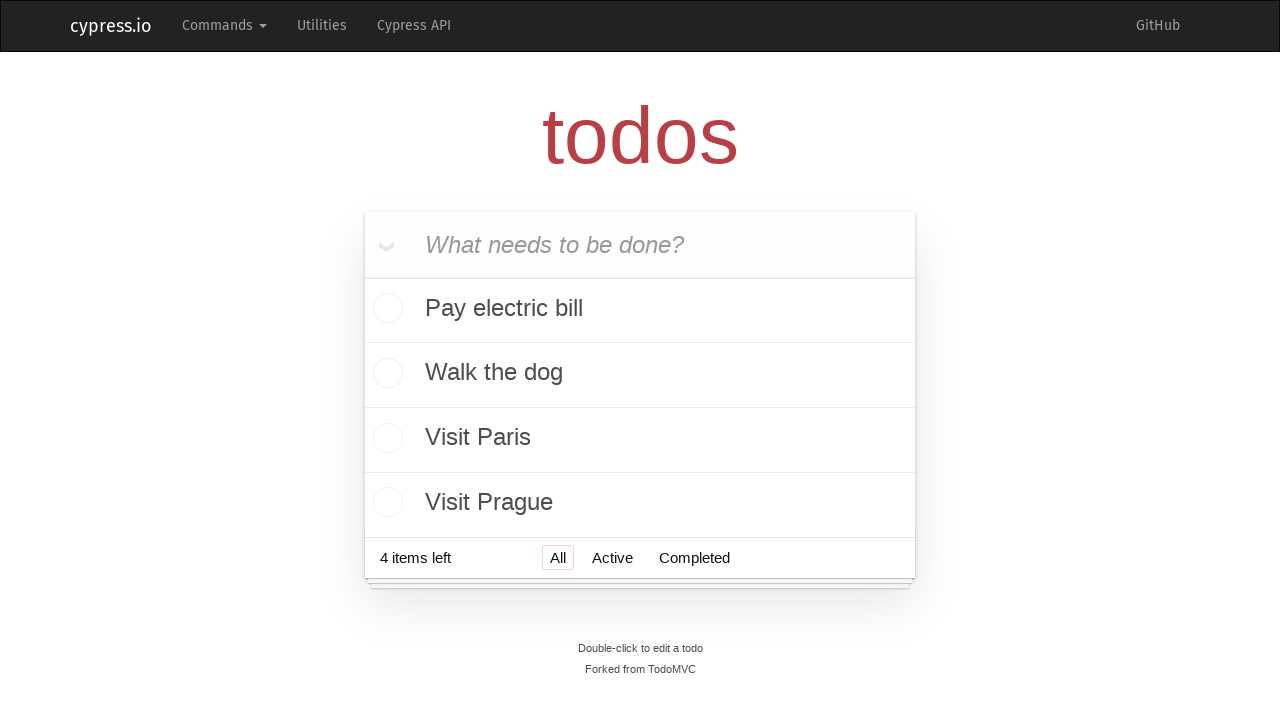

Filled todo input field with 'Visit London' on .new-todo
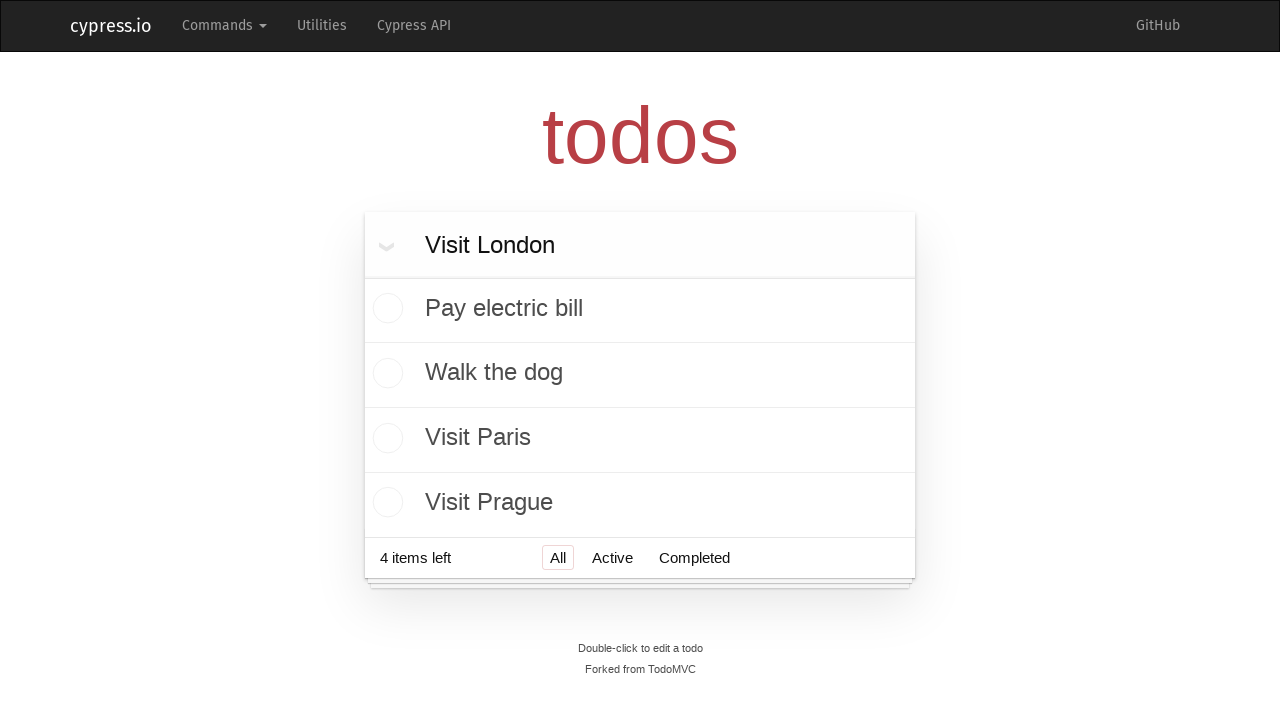

Pressed Enter to add todo item 'Visit London' to the list on .new-todo
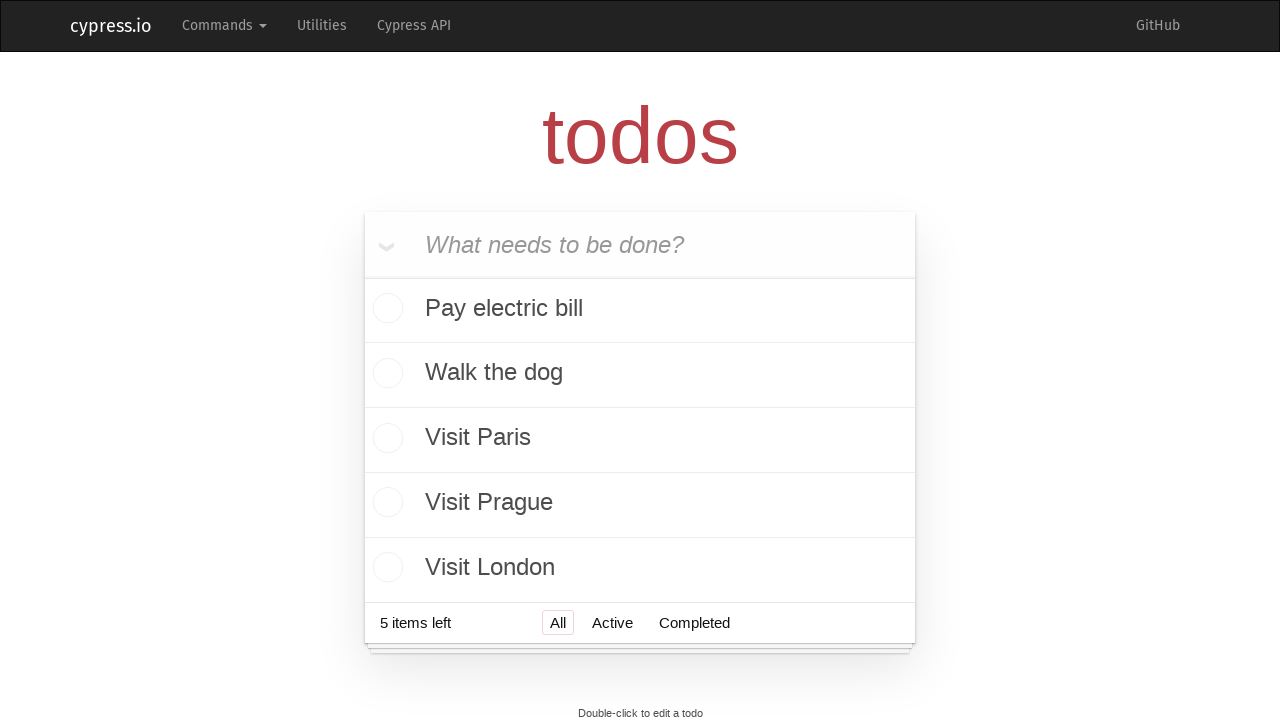

Filled todo input field with 'Visit New York' on .new-todo
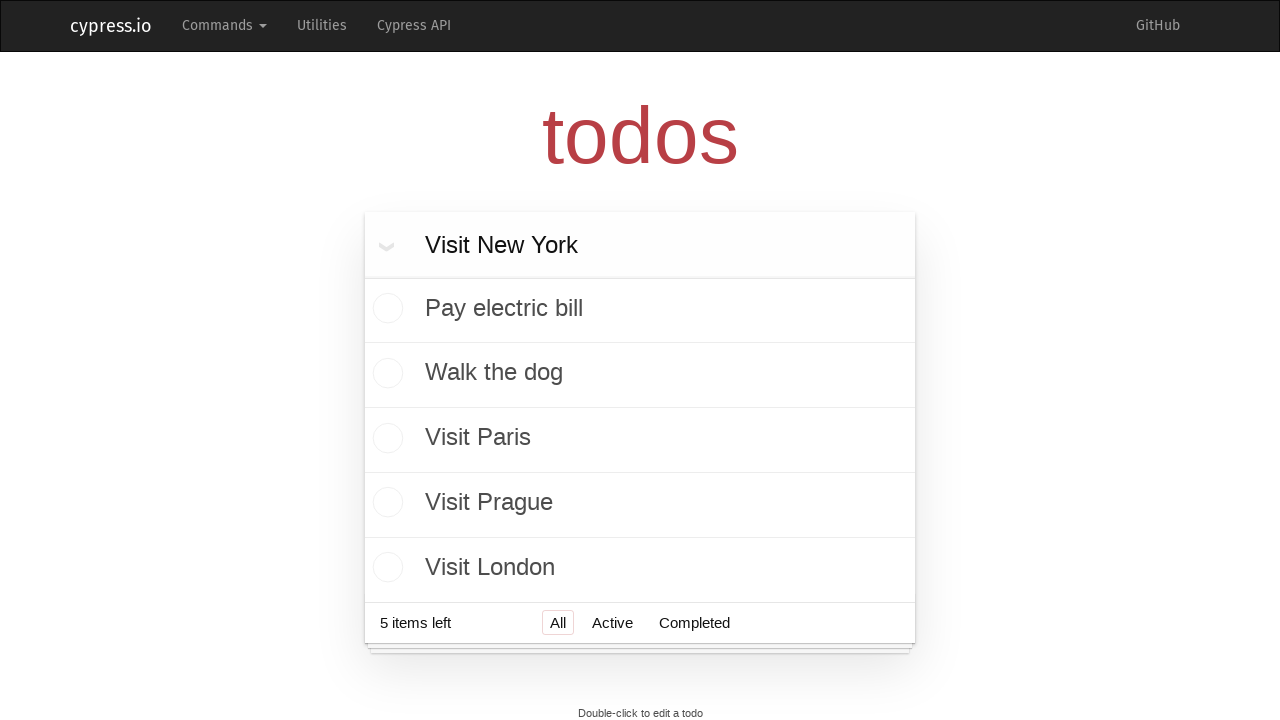

Pressed Enter to add todo item 'Visit New York' to the list on .new-todo
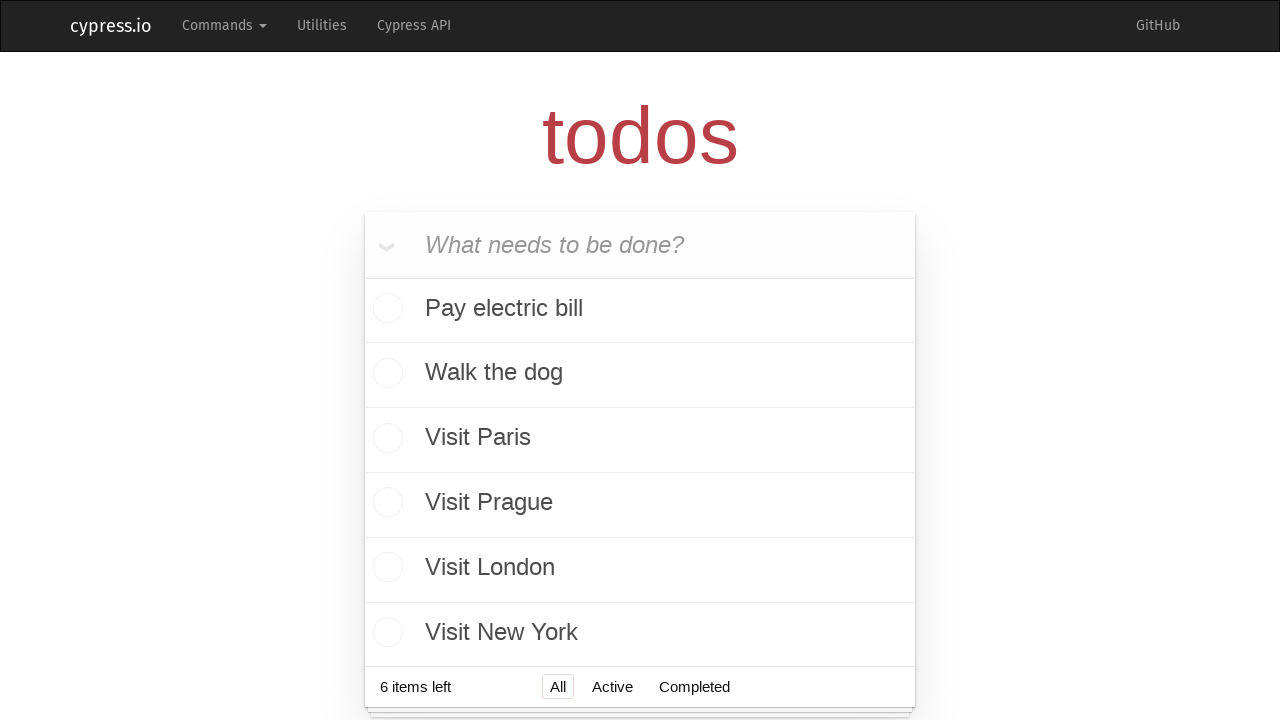

Filled todo input field with 'Visit Belgrade' on .new-todo
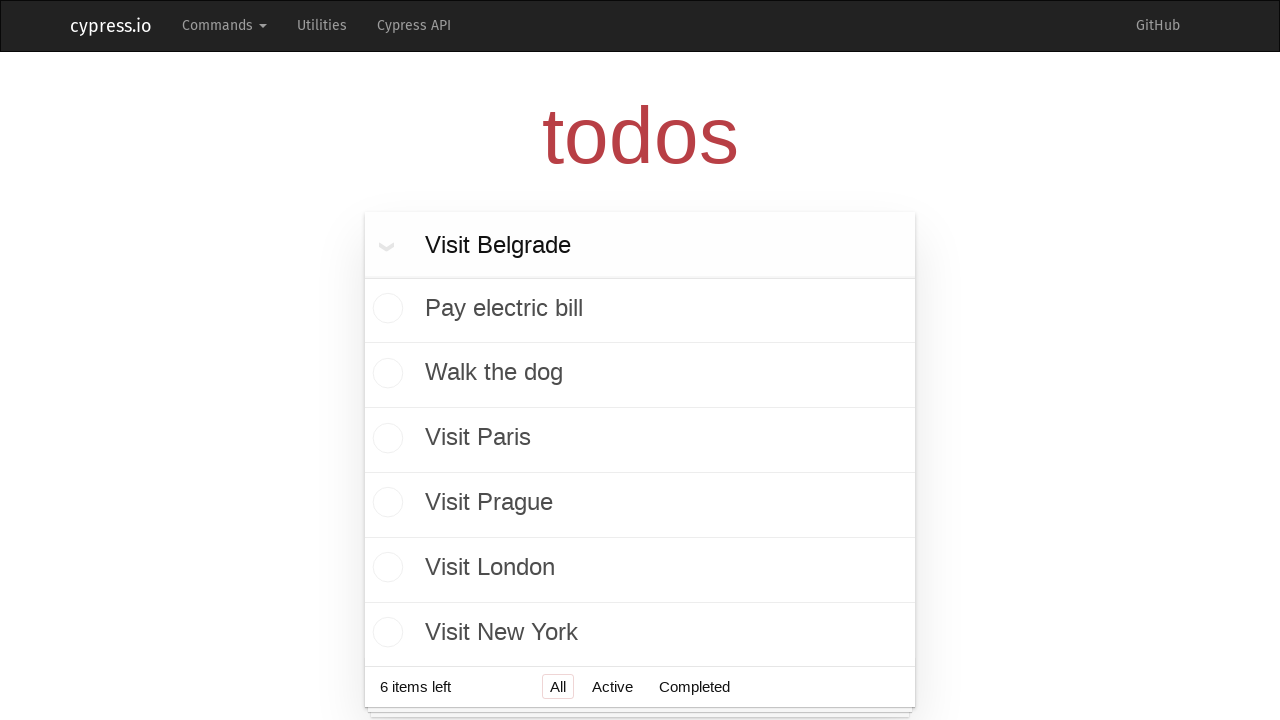

Pressed Enter to add todo item 'Visit Belgrade' to the list on .new-todo
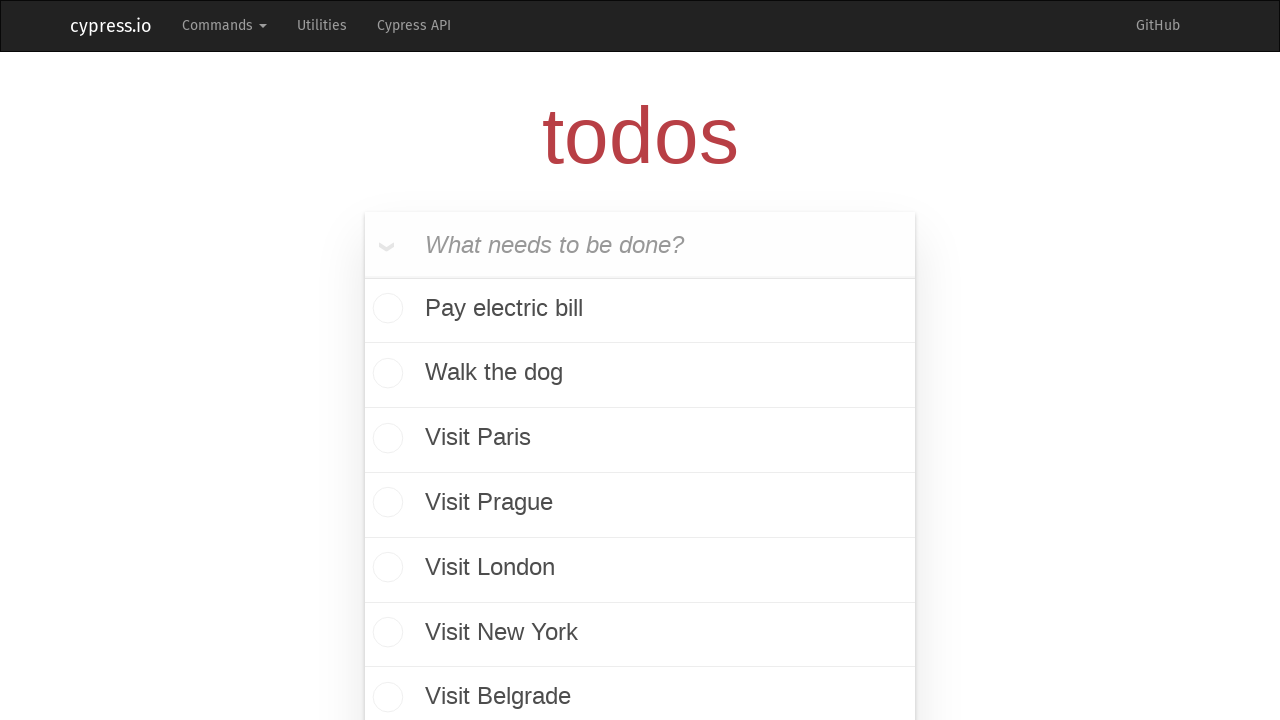

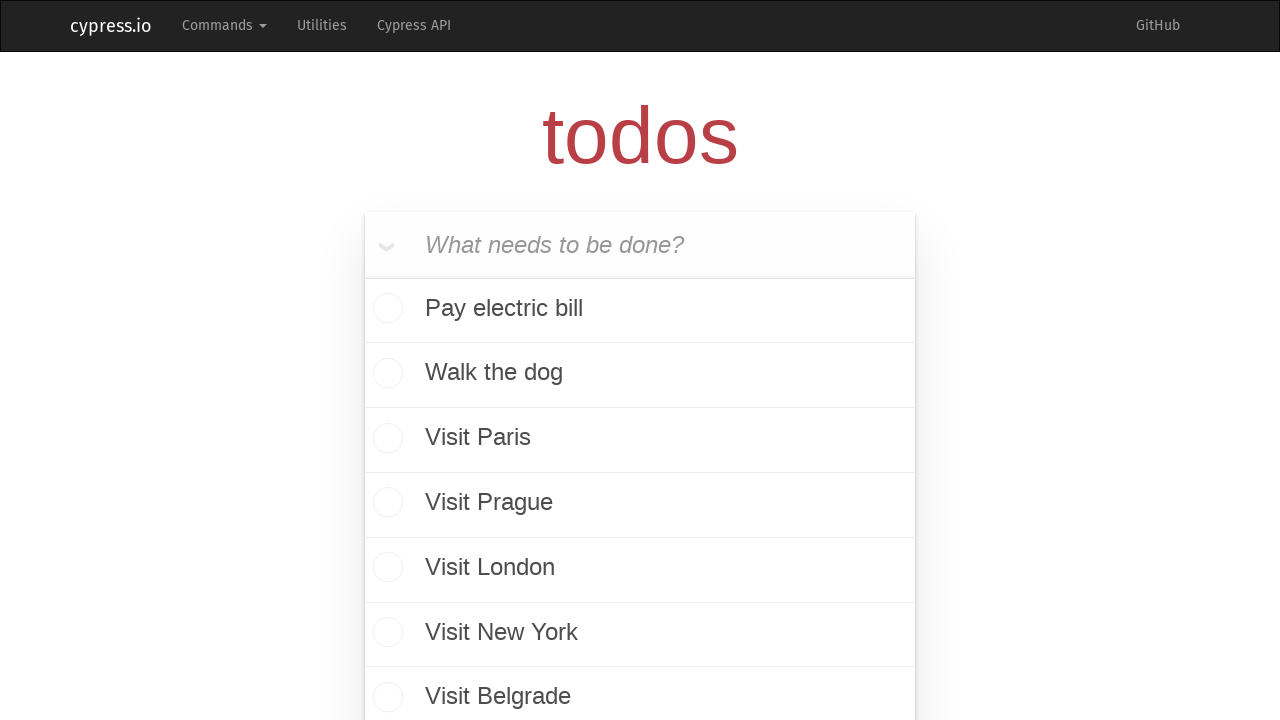